Tests un-marking todo items as complete by unchecking their toggle buttons

Starting URL: https://demo.playwright.dev/todomvc

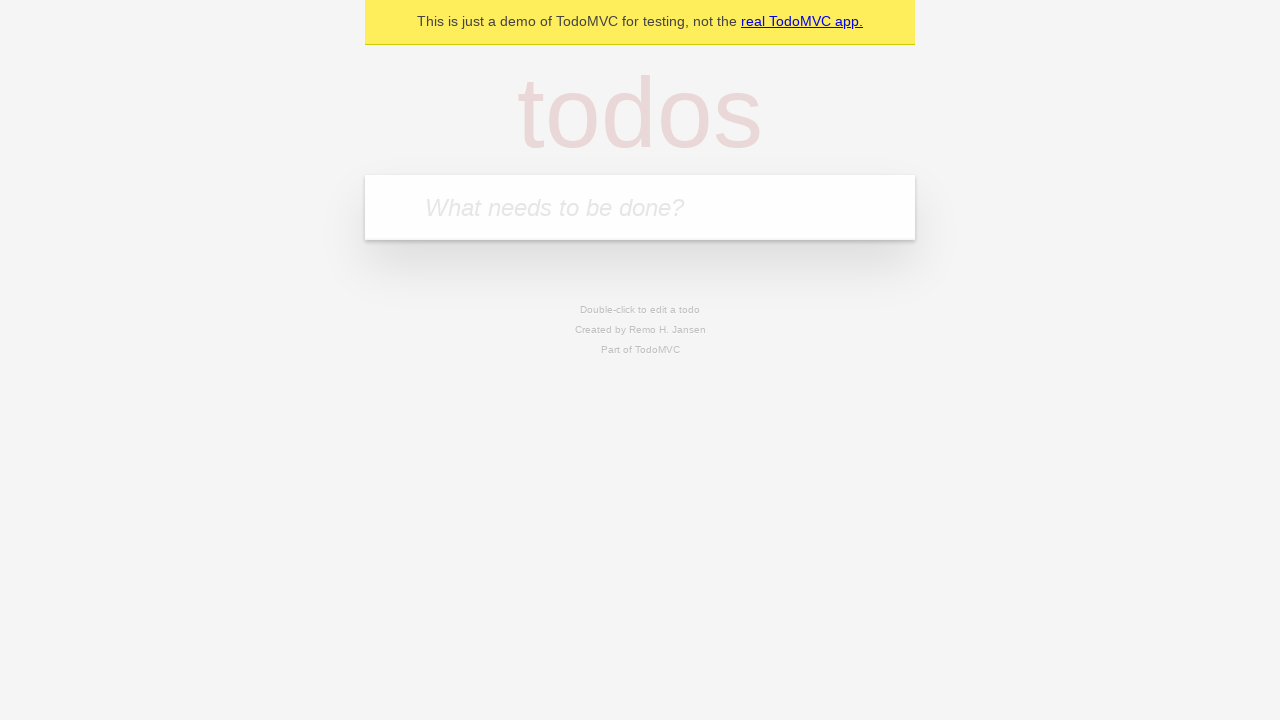

Filled new-todo field with 'buy some cheese' on .new-todo
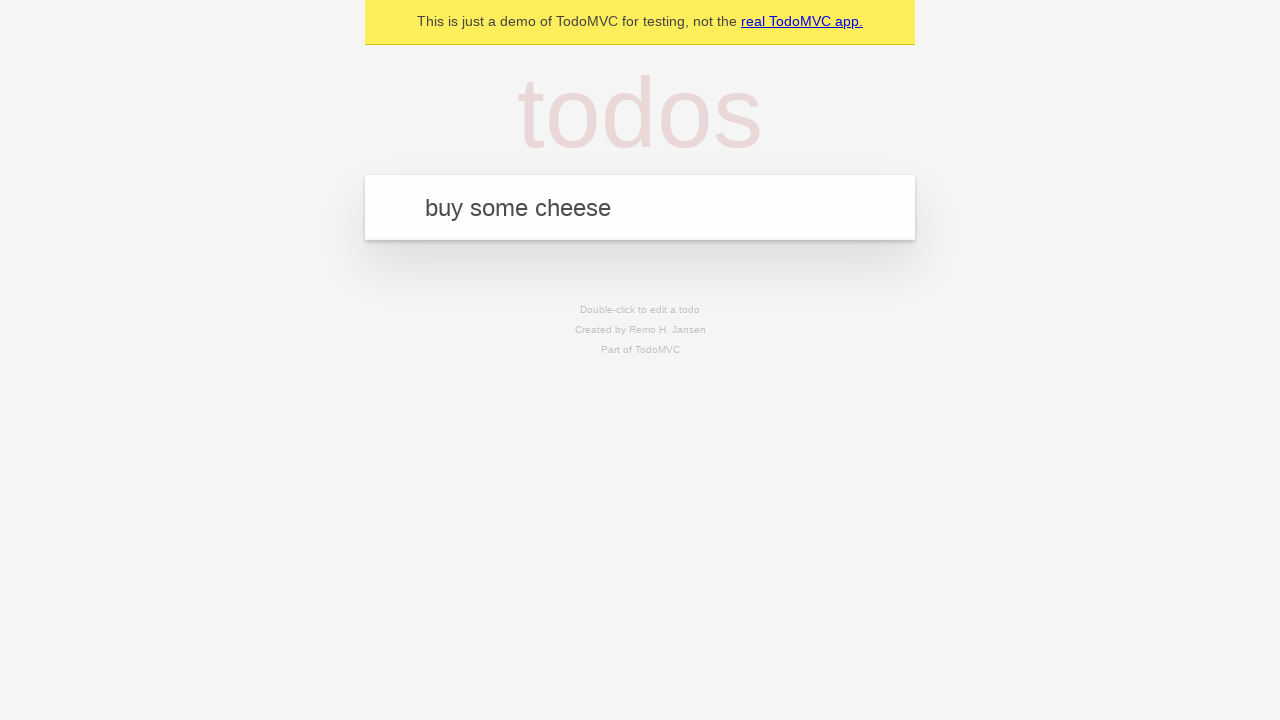

Pressed Enter to create first todo item on .new-todo
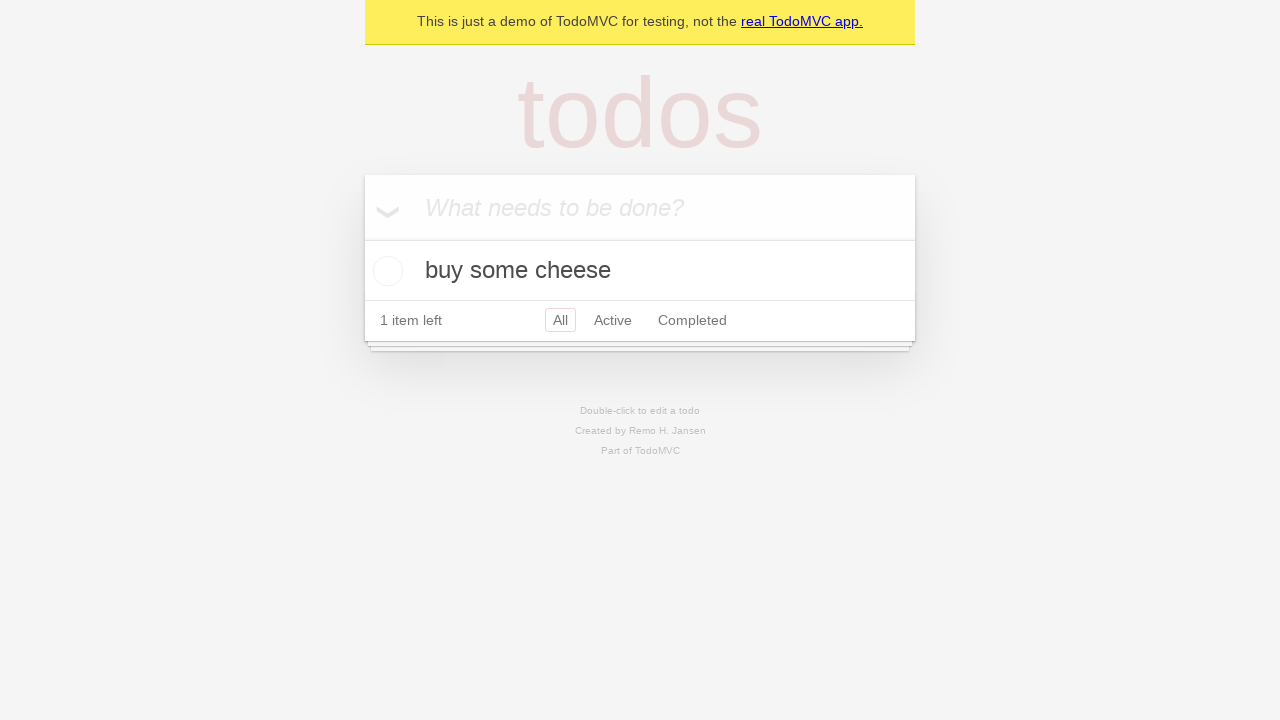

Filled new-todo field with 'feed the cat' on .new-todo
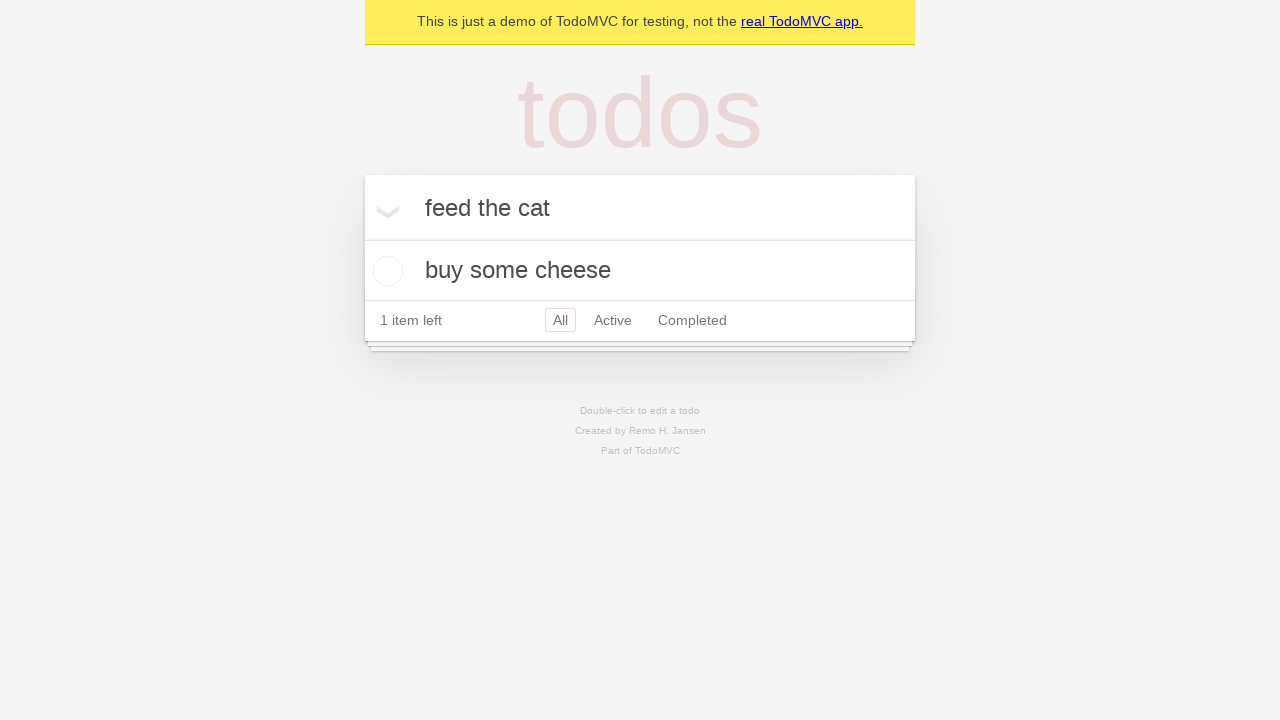

Pressed Enter to create second todo item on .new-todo
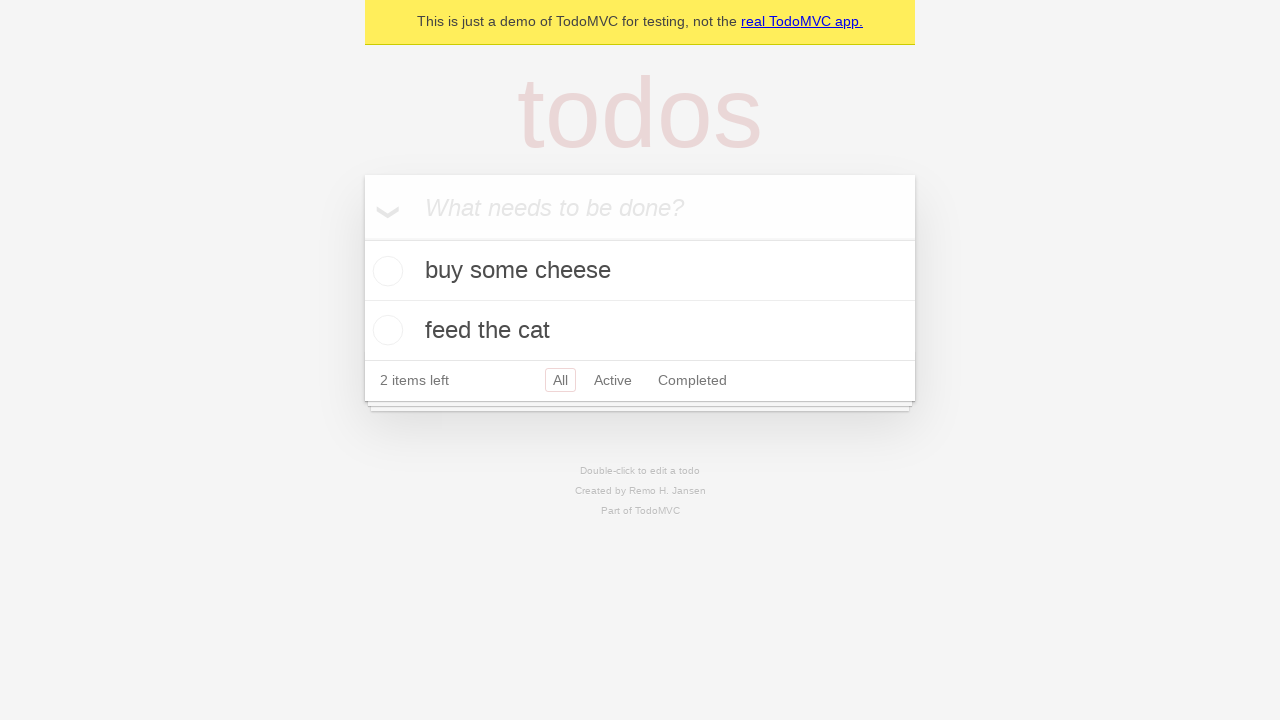

Waited for second todo item to appear in the list
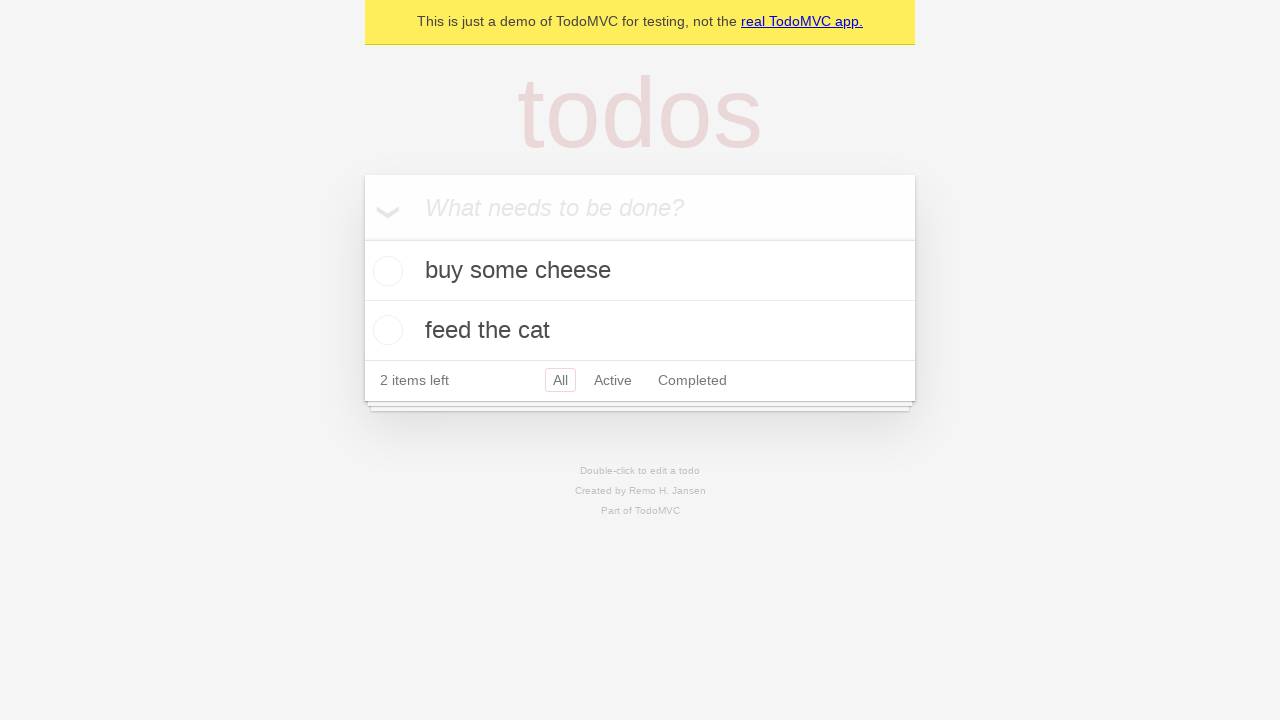

Located first todo item in the list
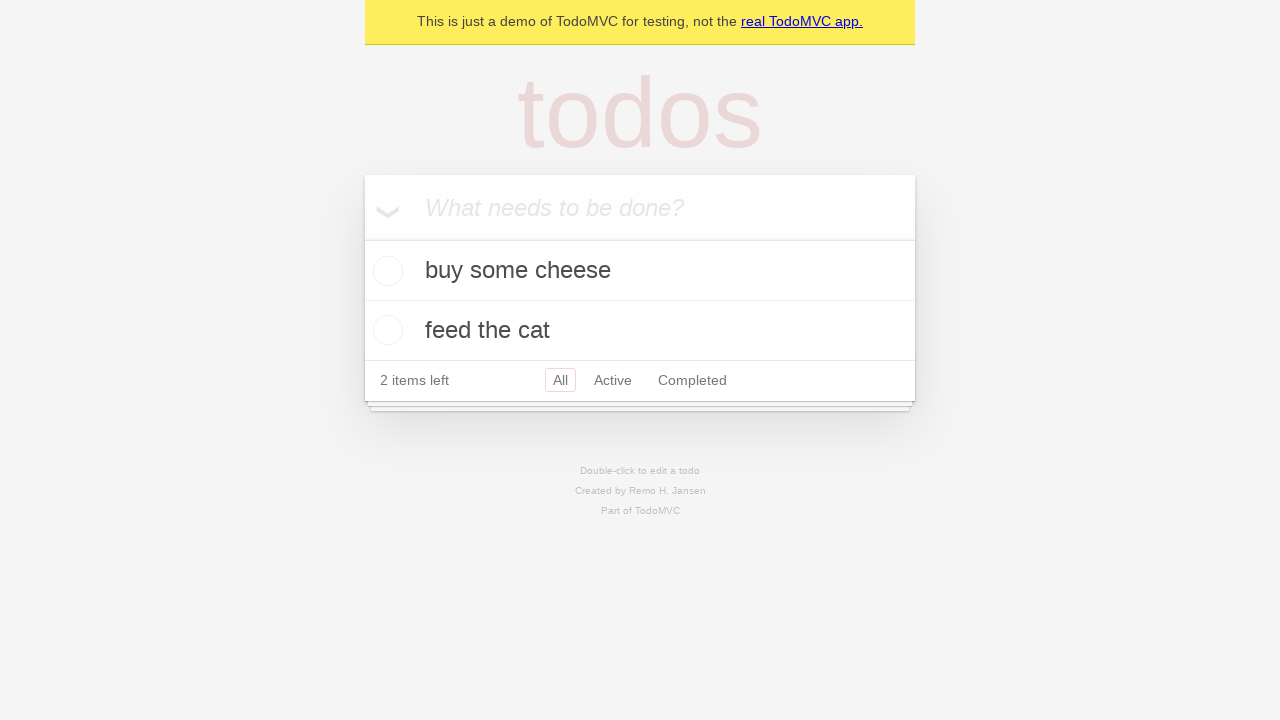

Checked the first todo item as complete at (385, 271) on .todo-list li >> nth=0 >> .toggle
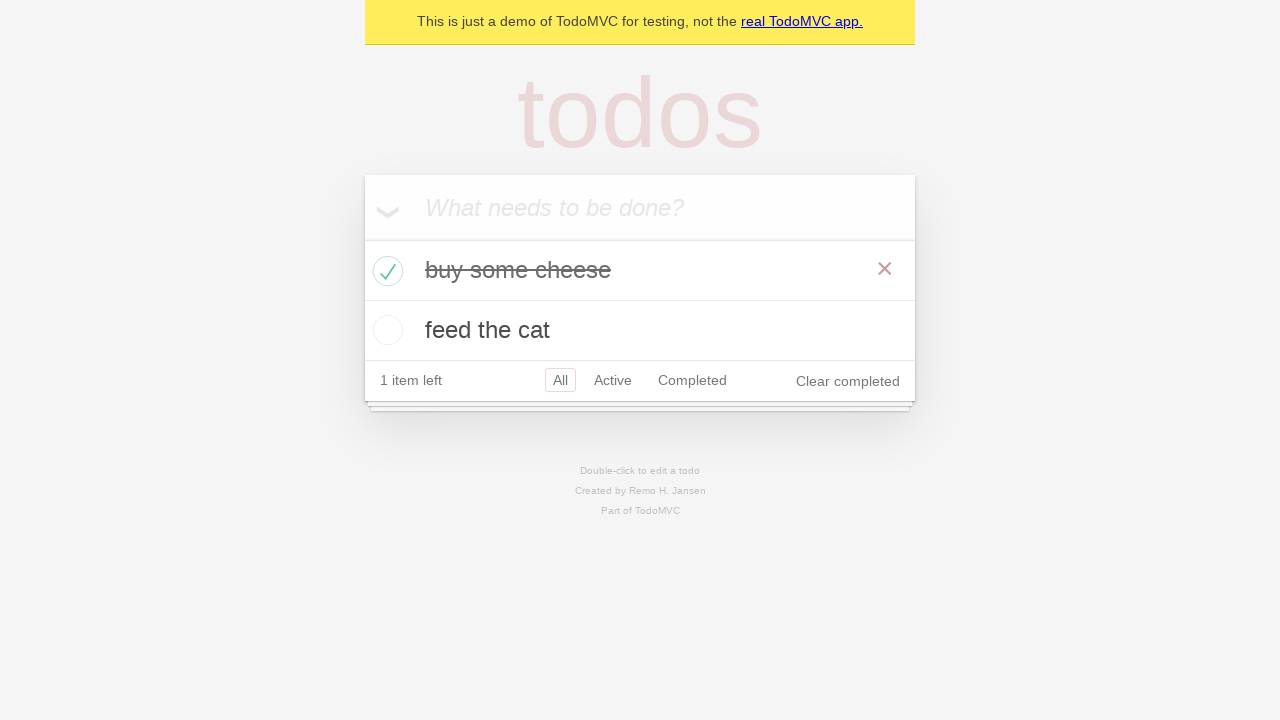

Unchecked the first todo item to mark it as incomplete at (385, 271) on .todo-list li >> nth=0 >> .toggle
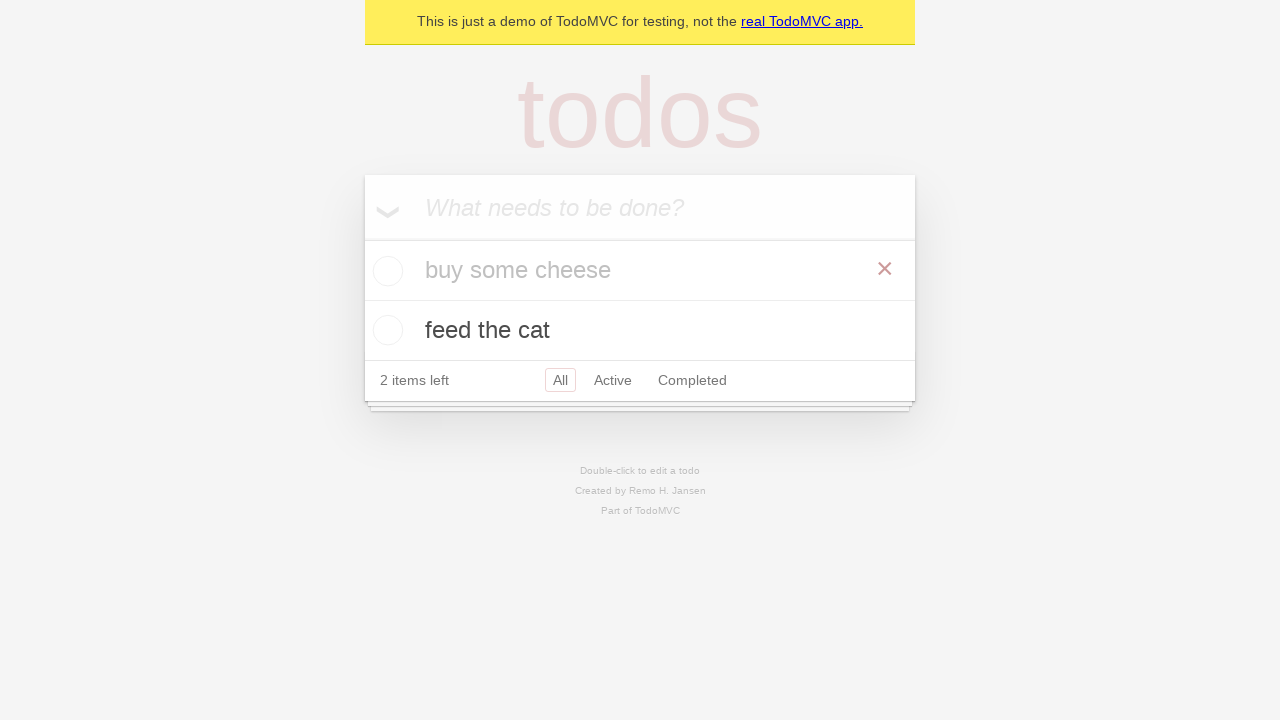

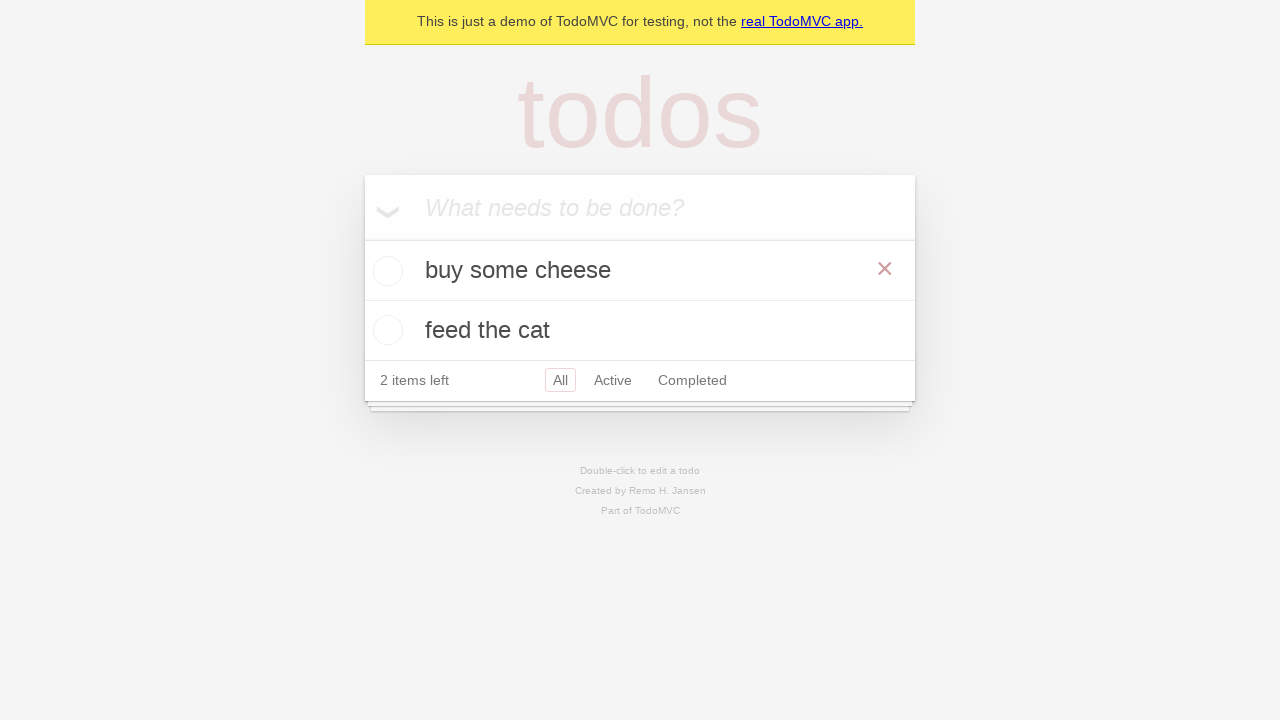